Tests JavaScript alert handling by clicking a button that triggers an alert, accepting it, then navigates to another page to interact with form buttons.

Starting URL: https://softwaretestingbootcamp.blogspot.com/p/automation.html

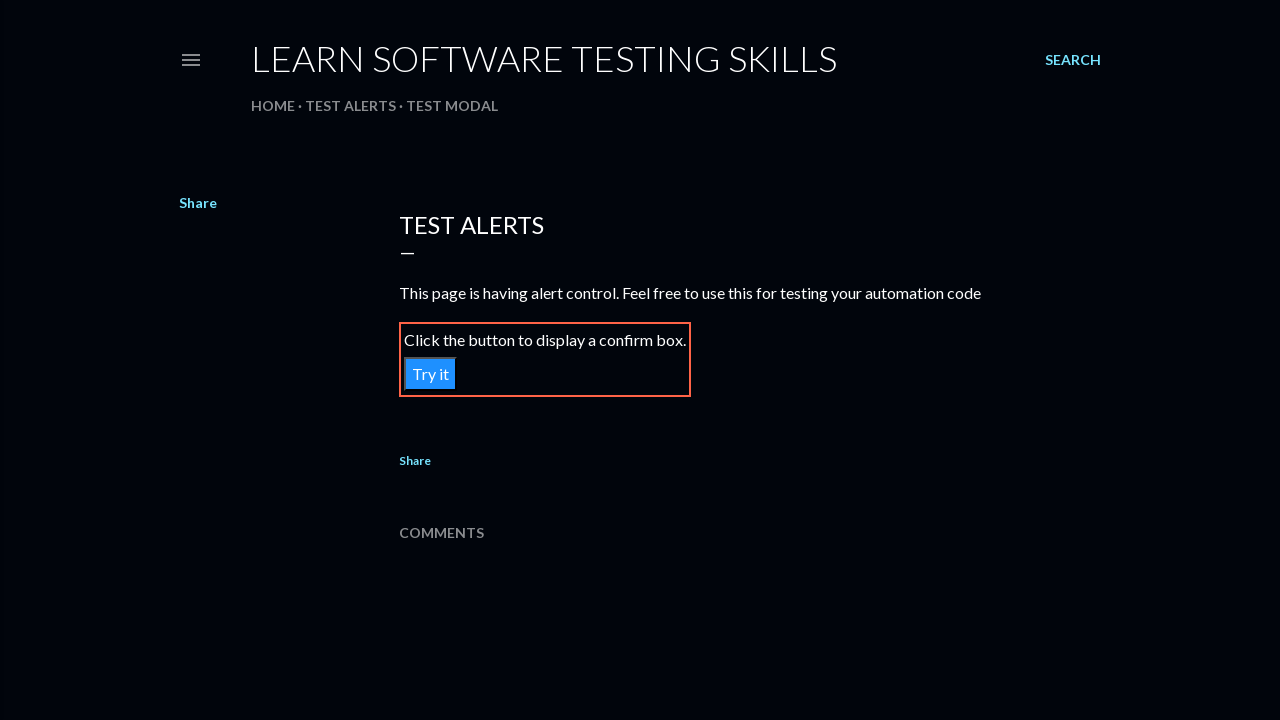

Clicked button to trigger JavaScript alert at (430, 374) on xpath=//button[@onclick='myFunction()']
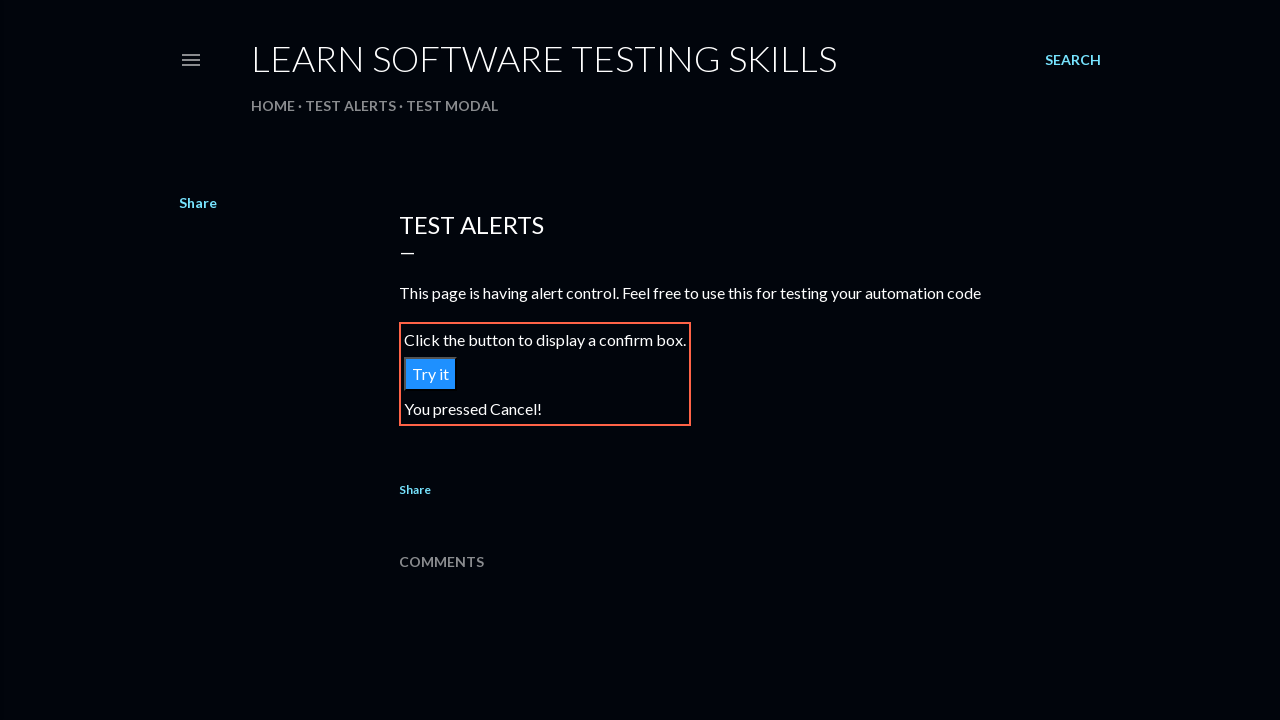

Set up dialog handler to accept alerts
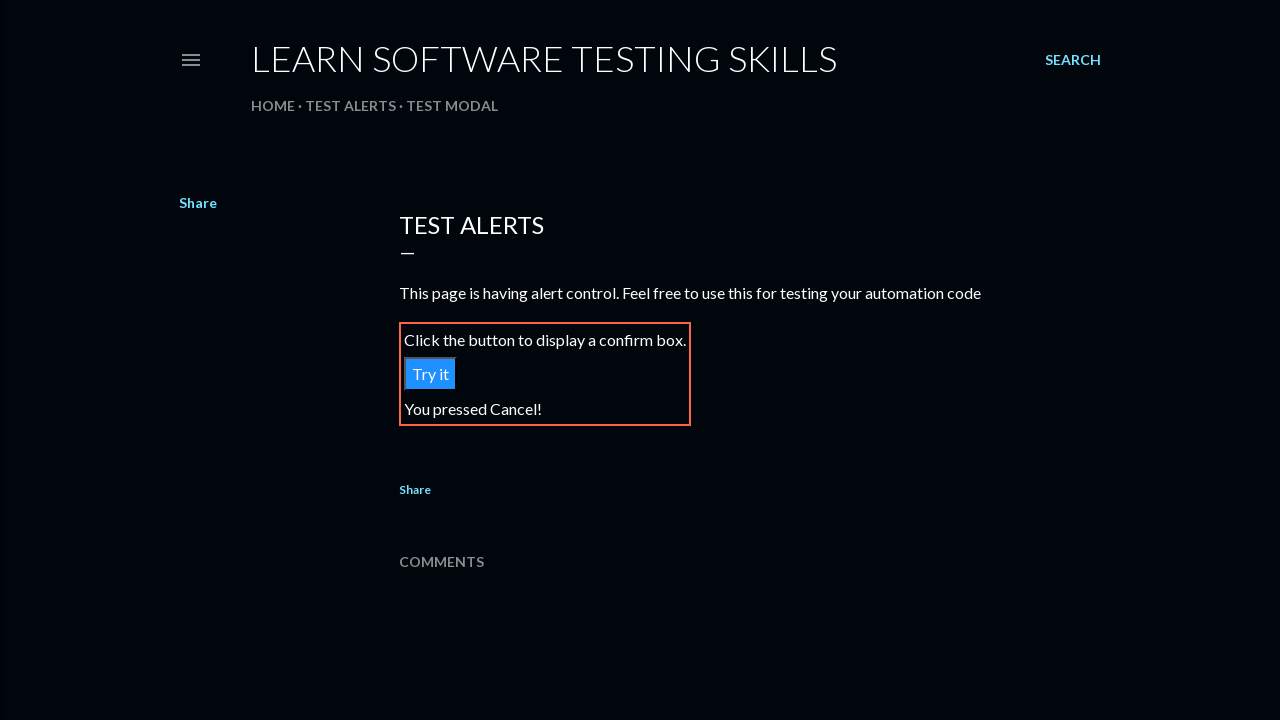

Waited for alert interaction to complete
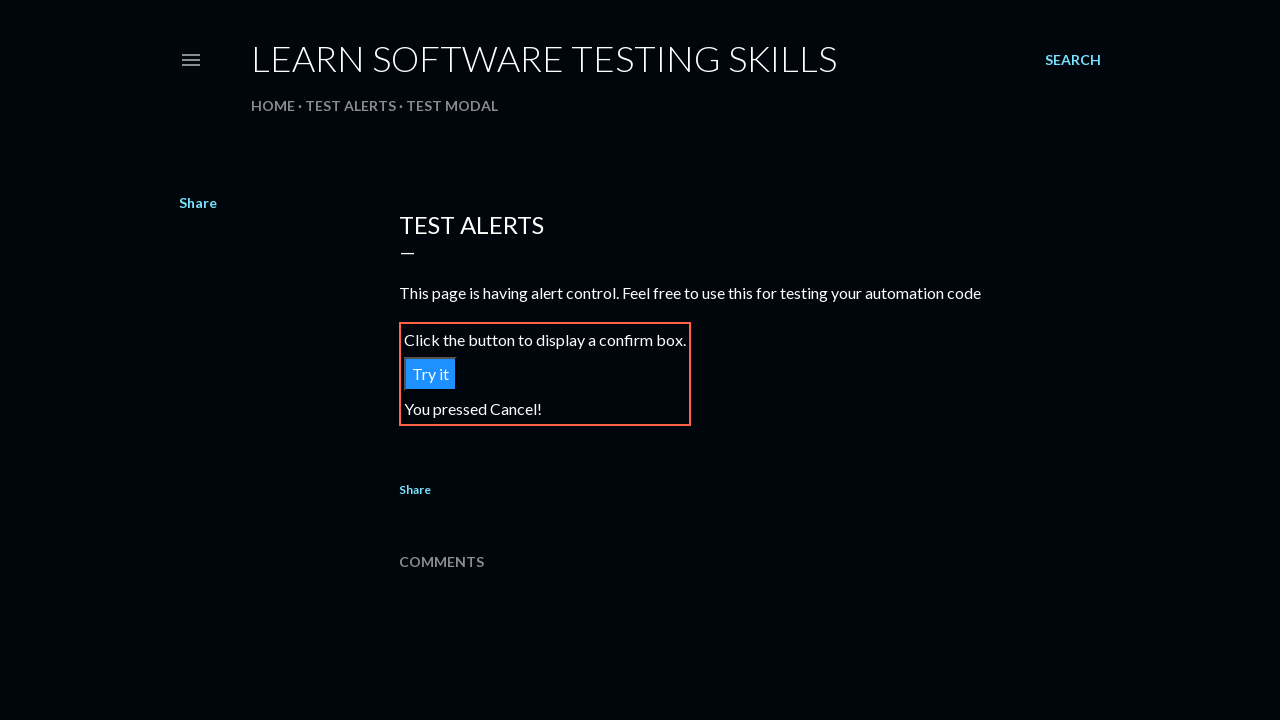

Navigated to automation testing model page
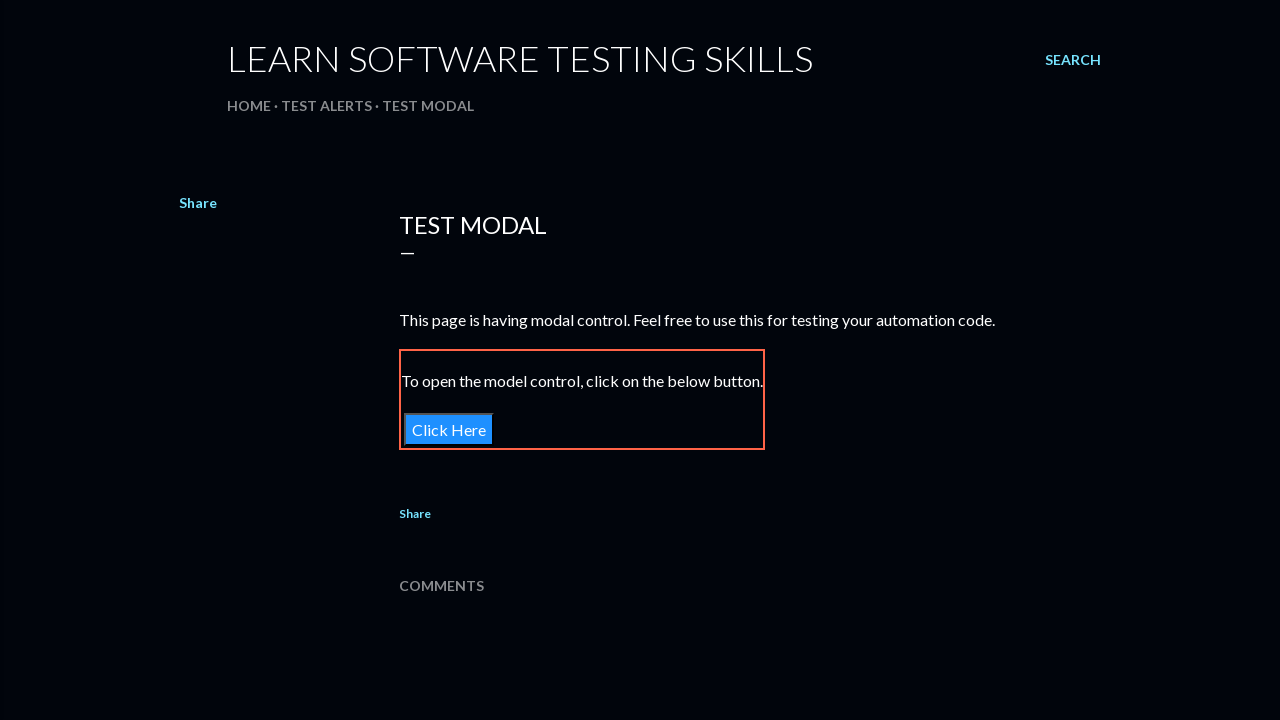

Waited for page to reach networkidle state
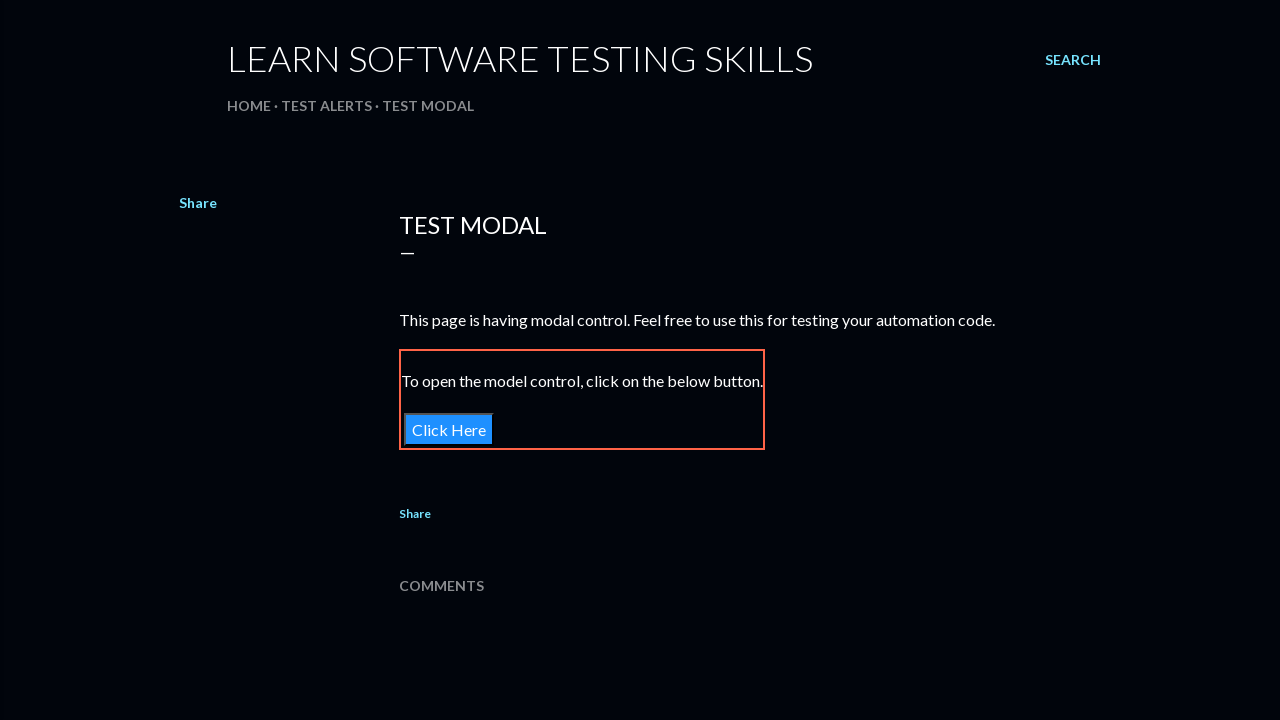

Clicked button in the table at (449, 429) on xpath=/html/body/div[1]/div/div/main/div/div[1]/div/div/div/div[2]/div[2]/div/di
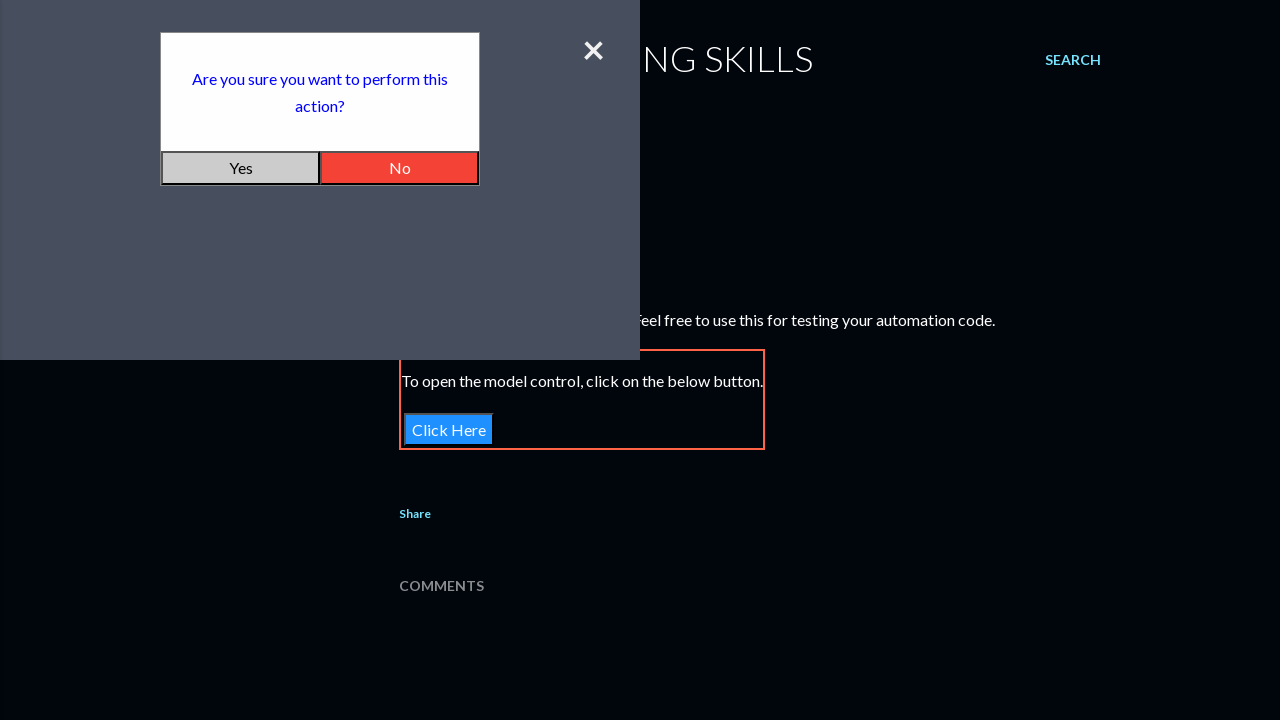

Waited for form to appear
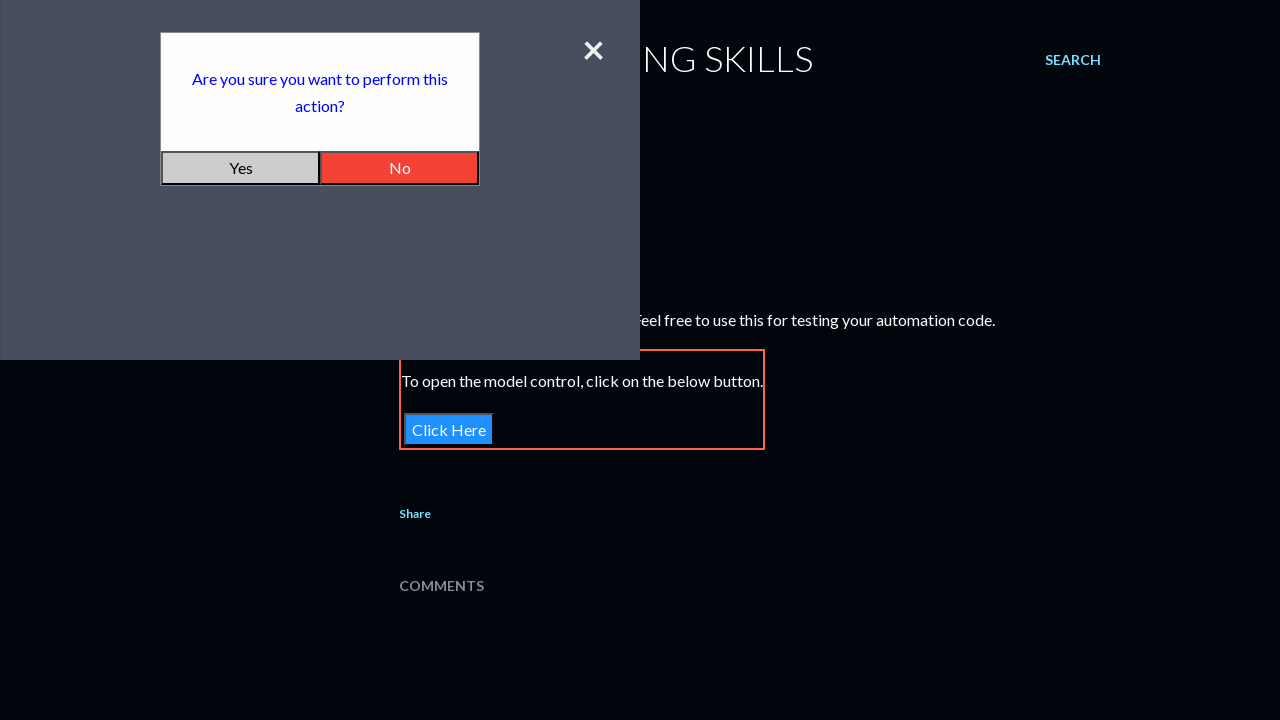

Clicked first button in the form at (240, 168) on xpath=/html/body/div[1]/div/div/main/div/div[1]/div/div/div/div[2]/div[2]/div/di
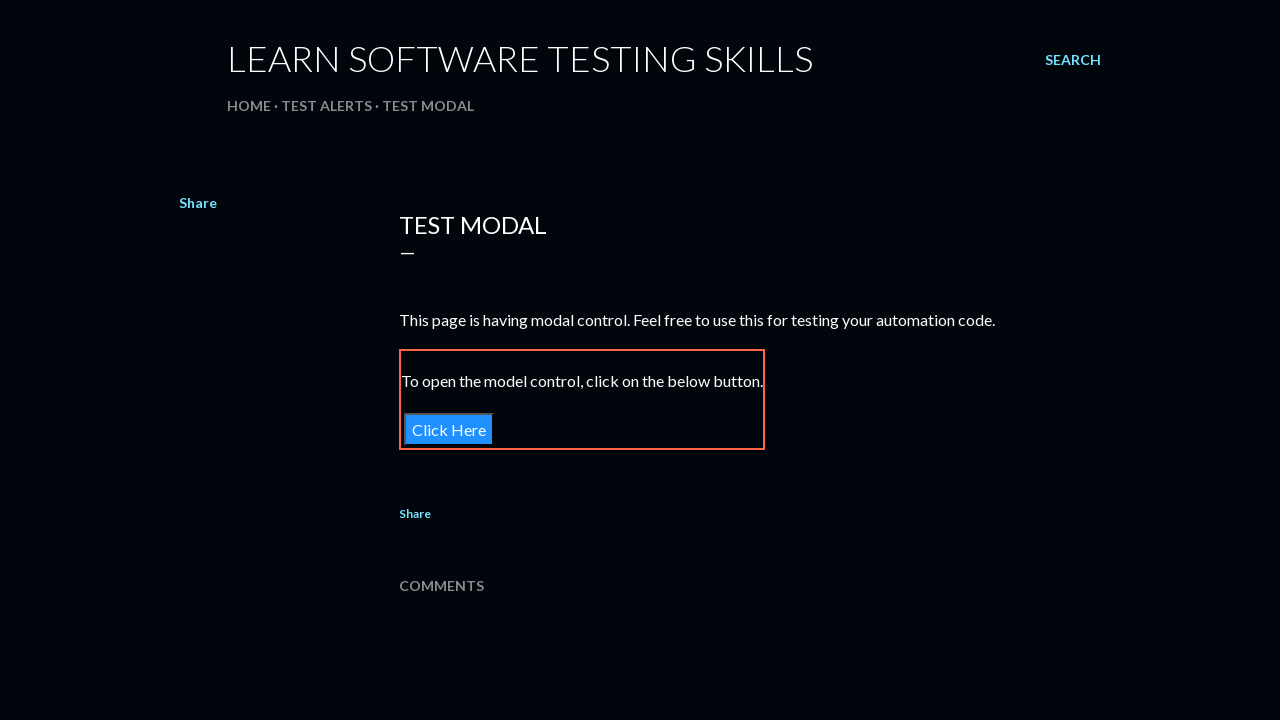

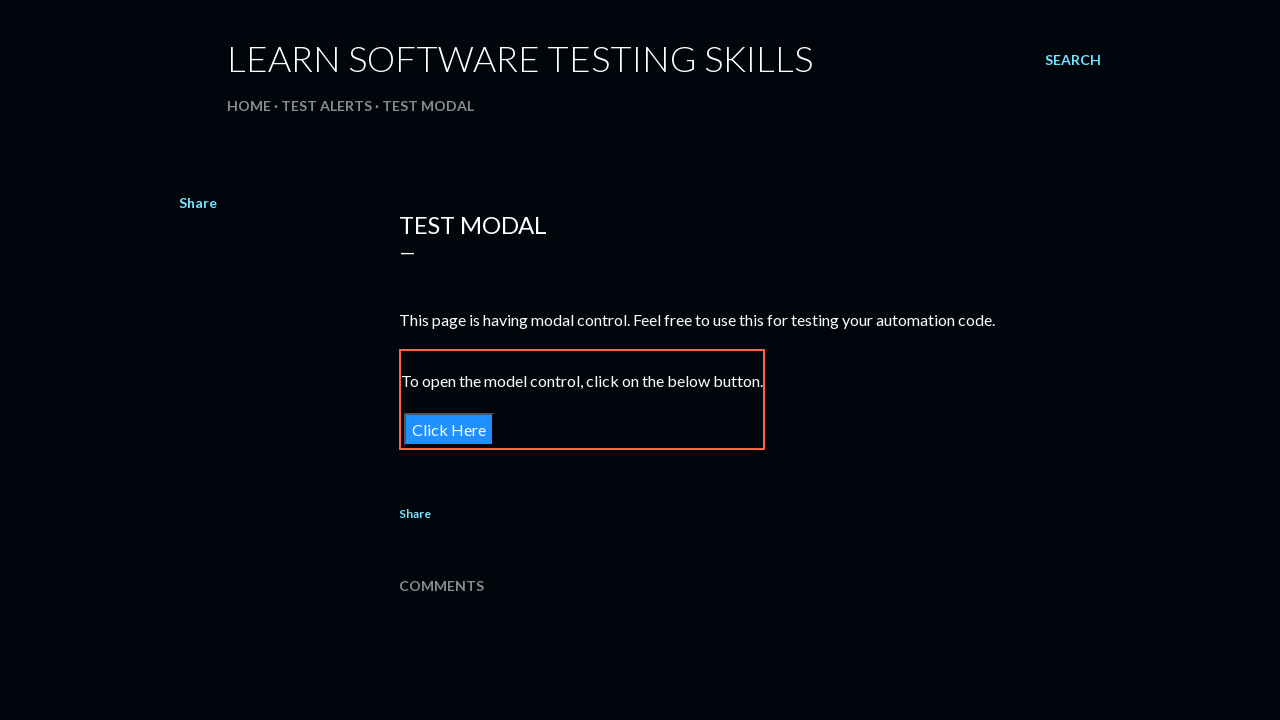